Tests right-click context menu functionality by performing a context click on an element, selecting an option from the menu, and handling the resulting alert

Starting URL: https://swisnl.github.io/jQuery-contextMenu/demo.html

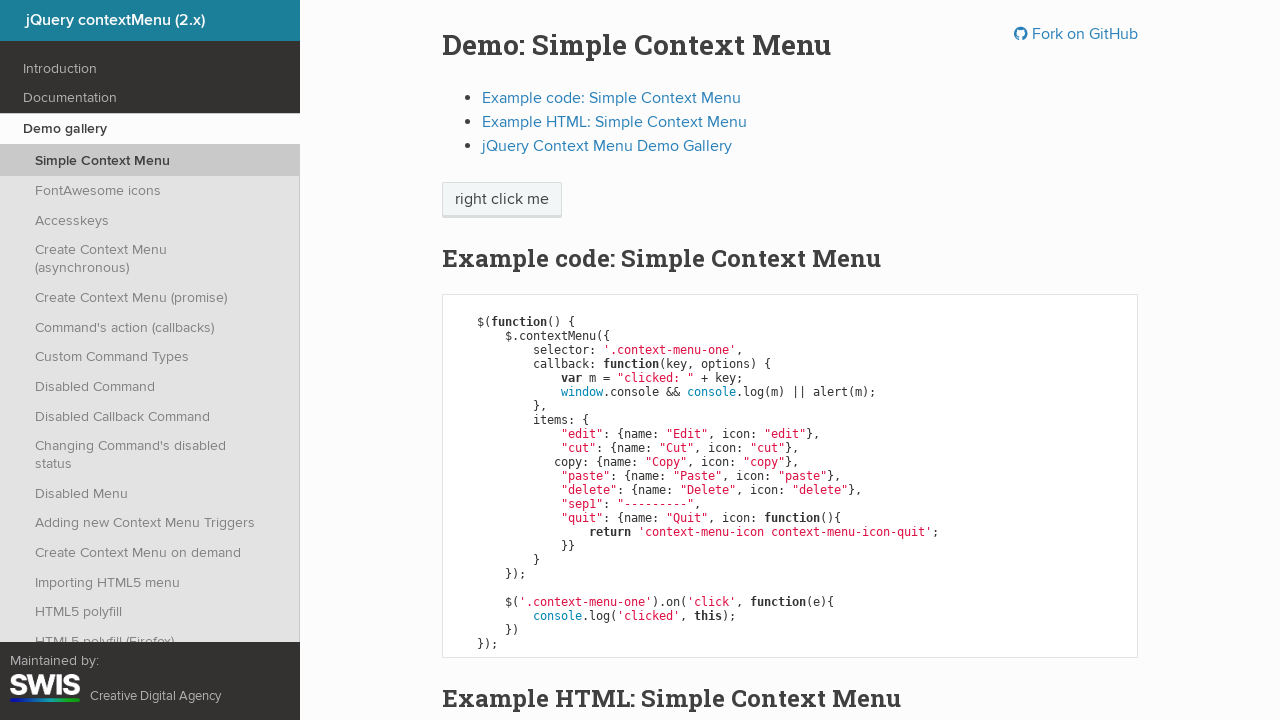

Located the 'right click me' element
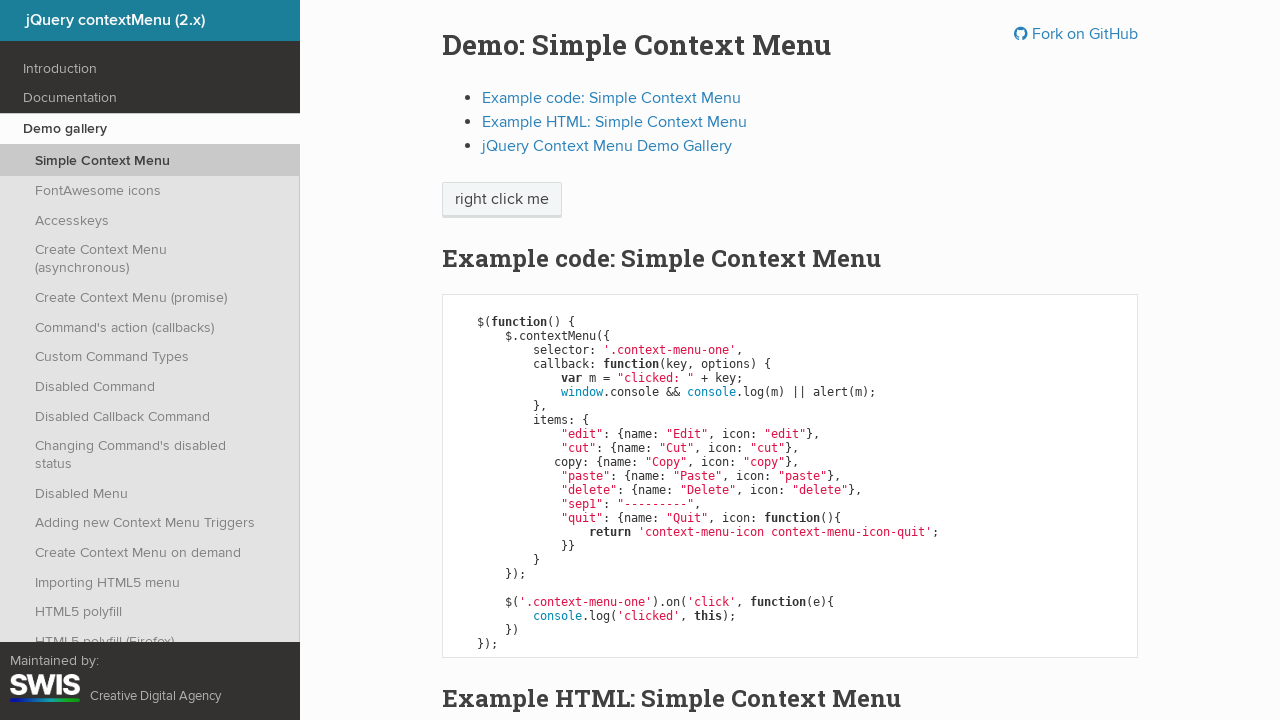

Performed right-click on the element at (502, 200) on xpath=//span[contains(text(),'right click me')]
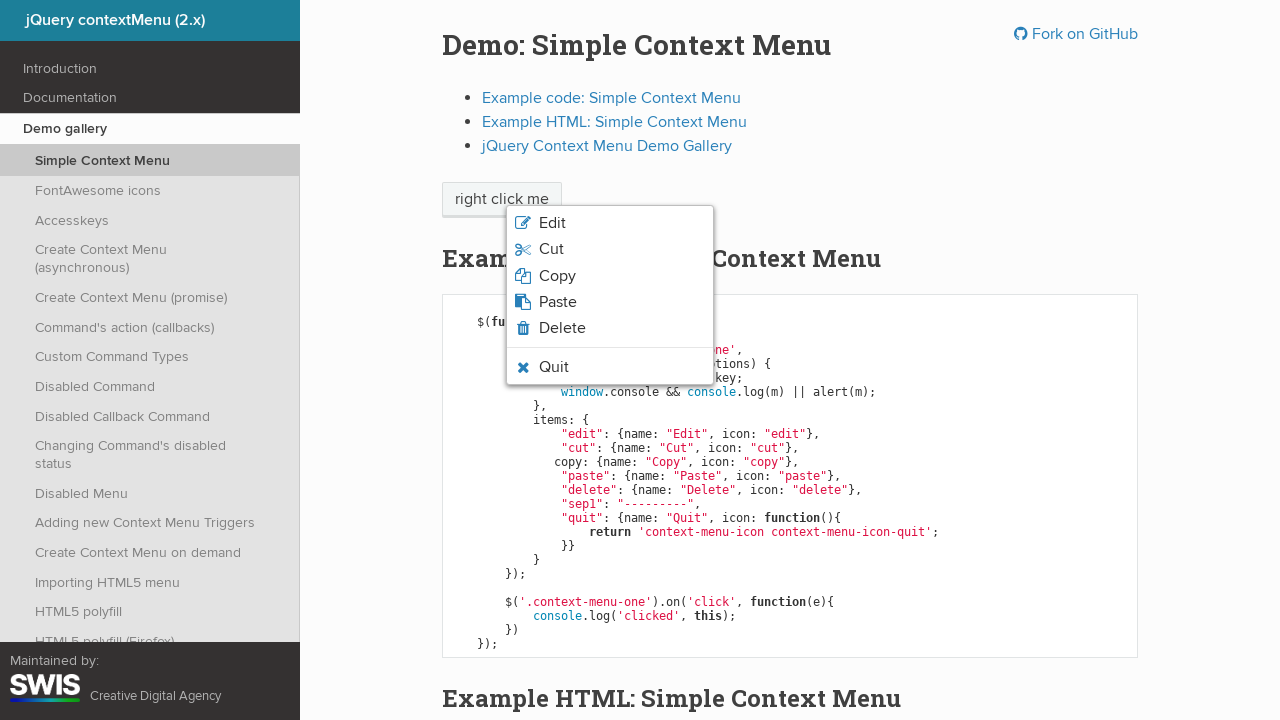

Clicked on the third option in the context menu at (610, 276) on xpath=/html/body/ul/li[3]
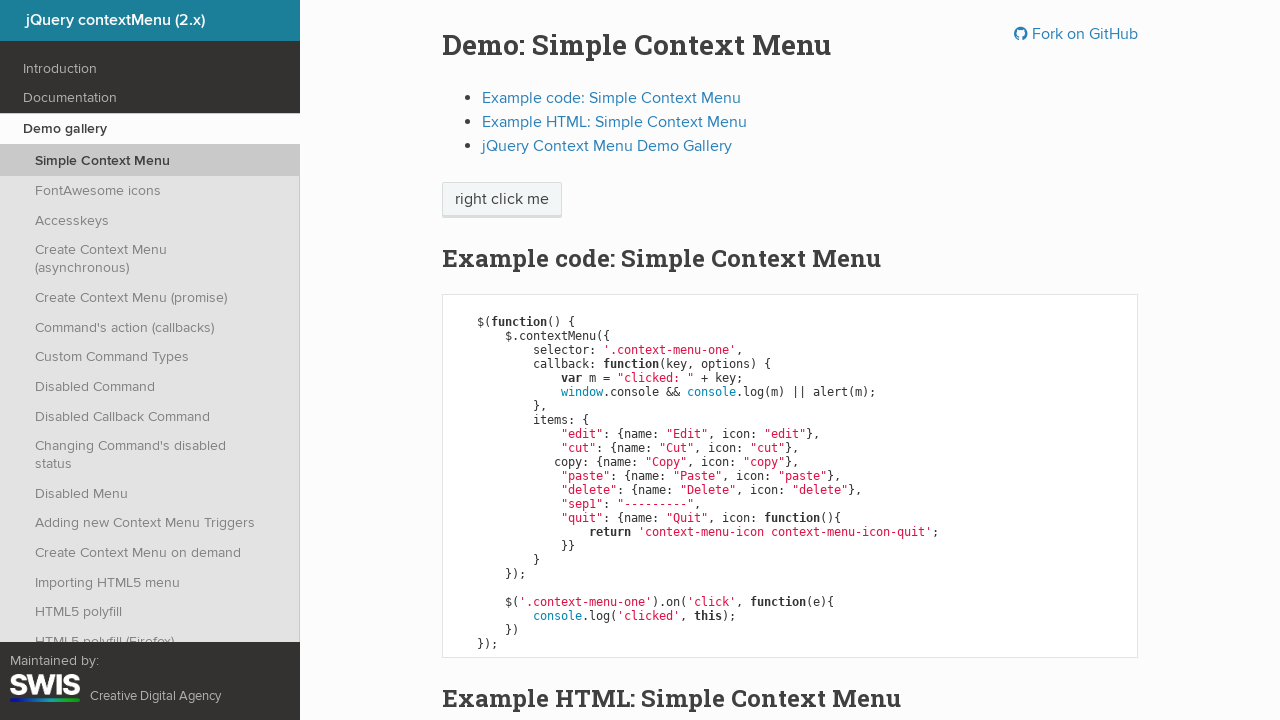

Set up alert dialog handler to accept dialogs
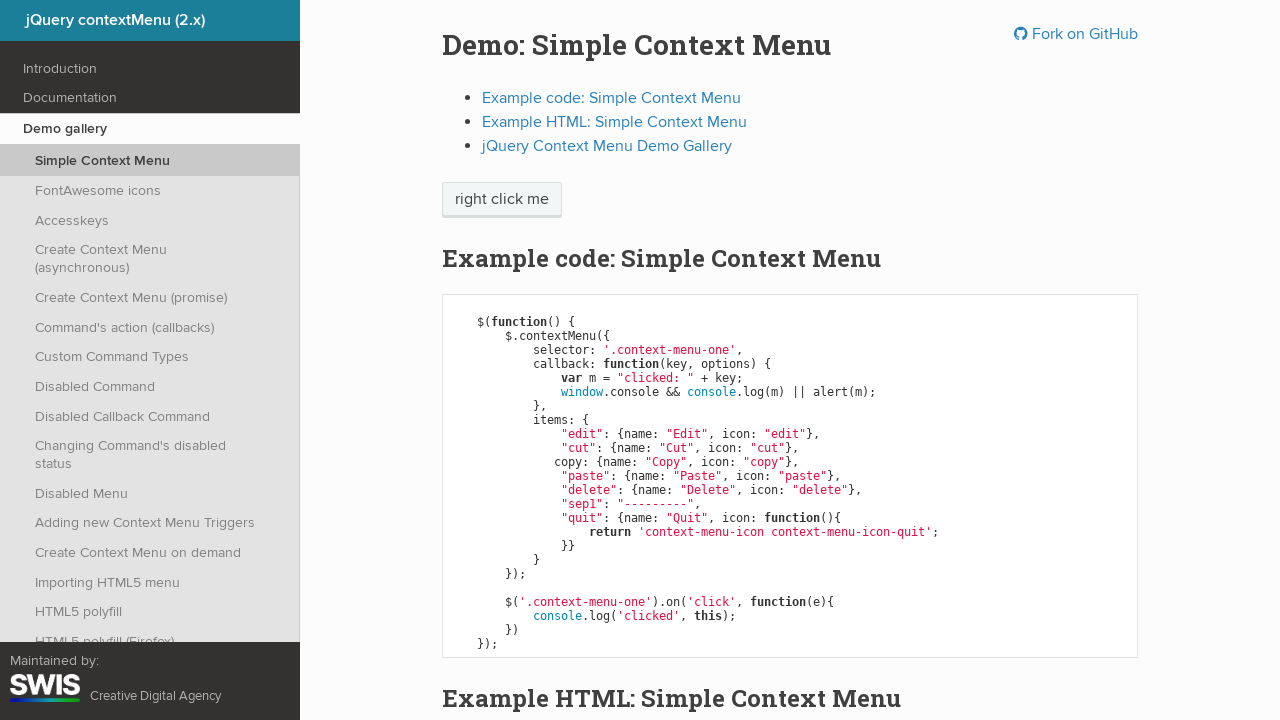

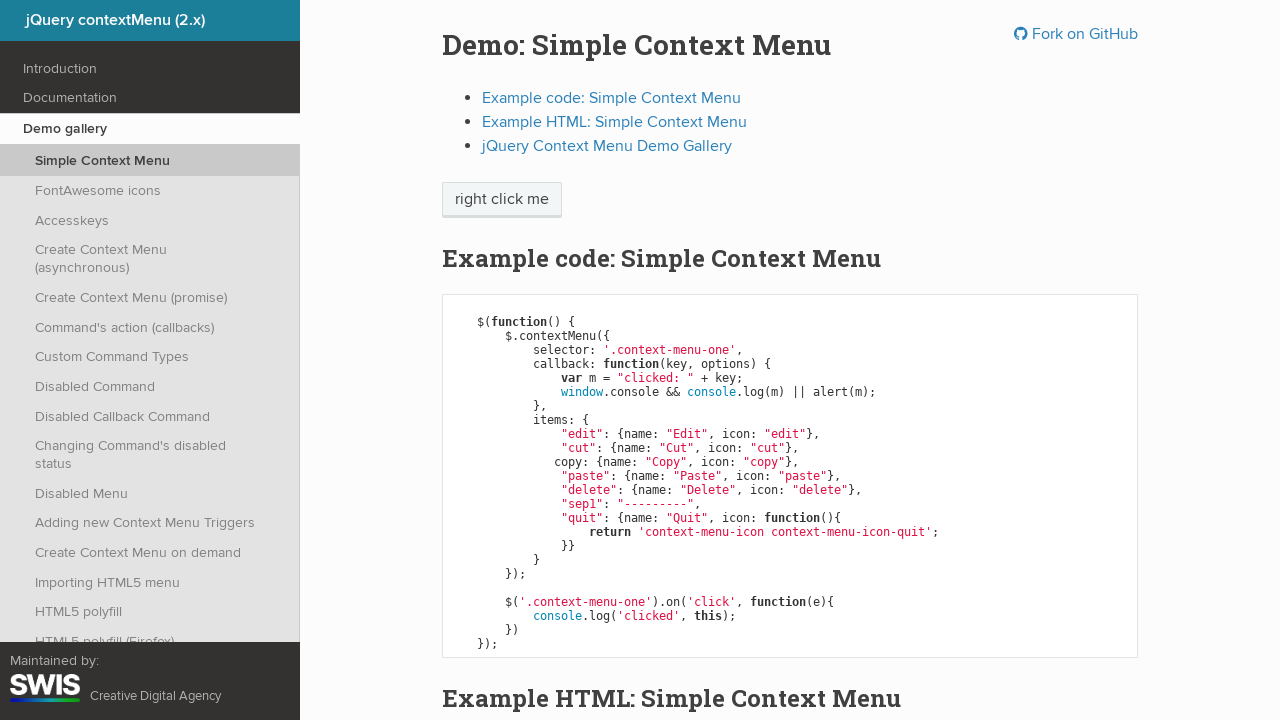